Tests checkbox functionality by checking and unchecking a checkbox, verifying its state, and counting various elements on the page including checkboxes and links

Starting URL: https://rahulshettyacademy.com/AutomationPractice/

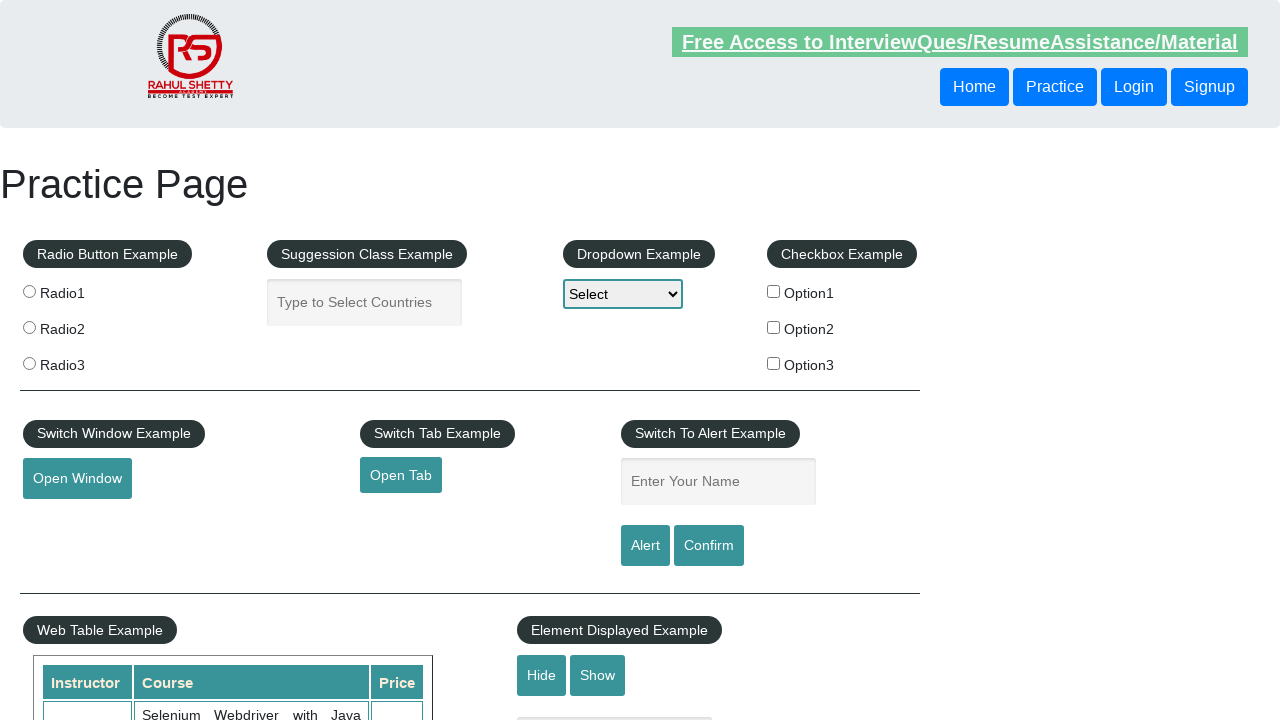

Clicked checkbox #checkBoxOption1 to check it at (774, 291) on #checkBoxOption1
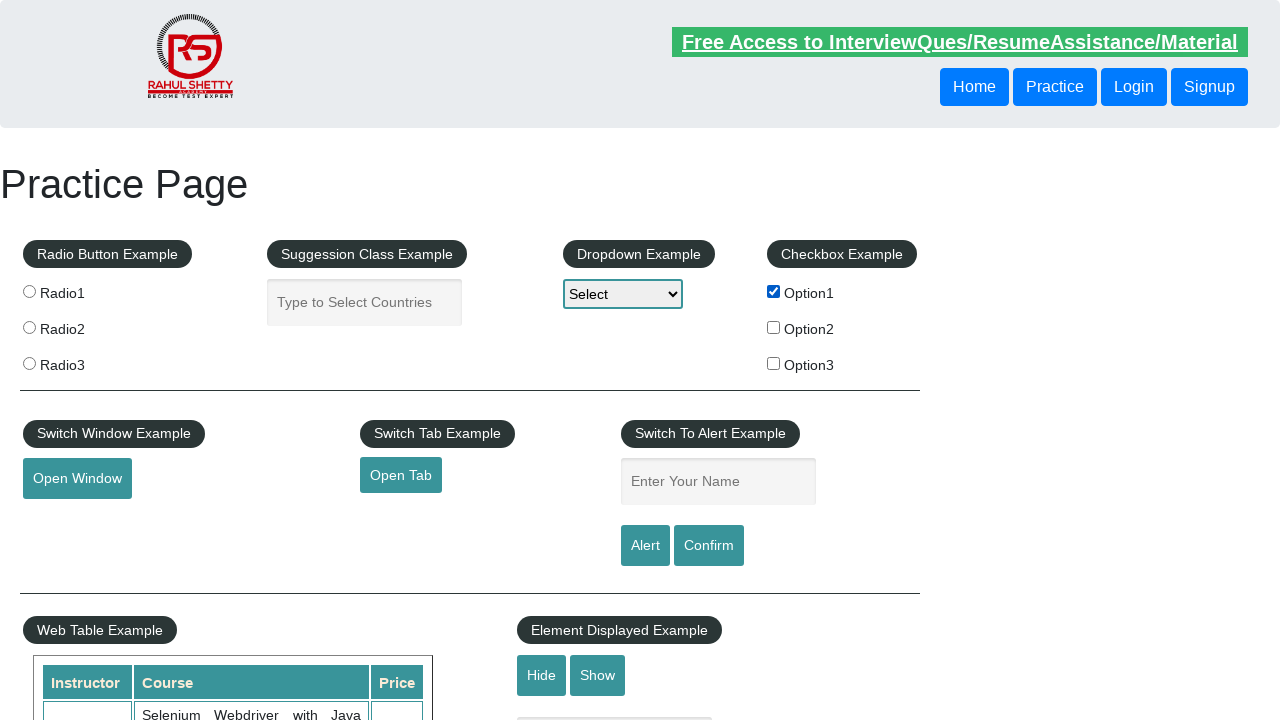

Verified checkbox #checkBoxOption1 is checked
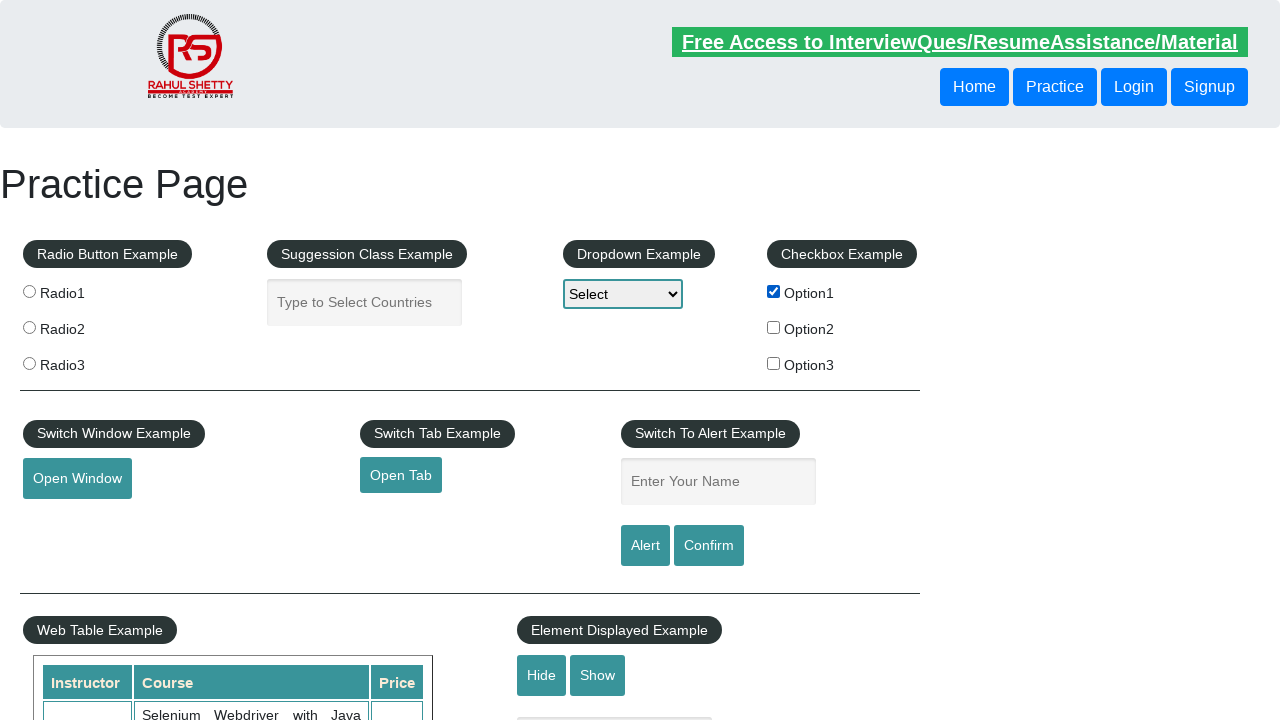

Clicked checkbox #checkBoxOption1 to uncheck it at (774, 291) on #checkBoxOption1
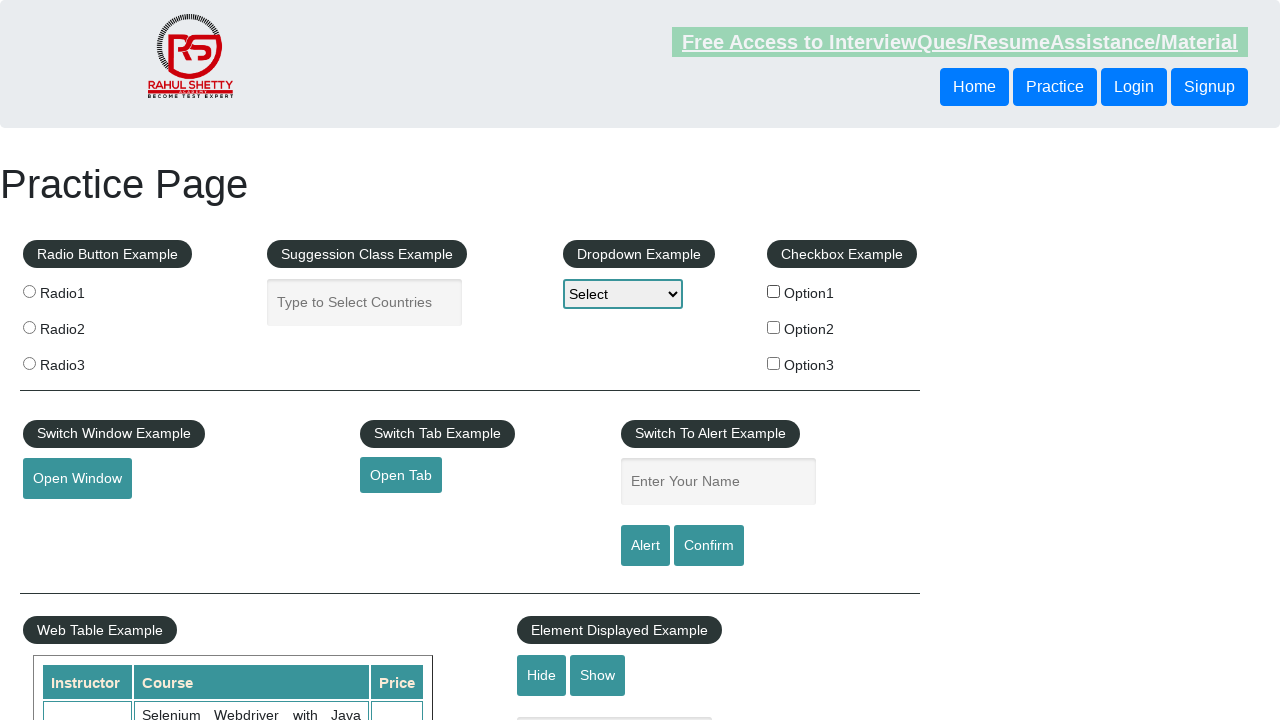

Verified checkbox #checkBoxOption1 is unchecked
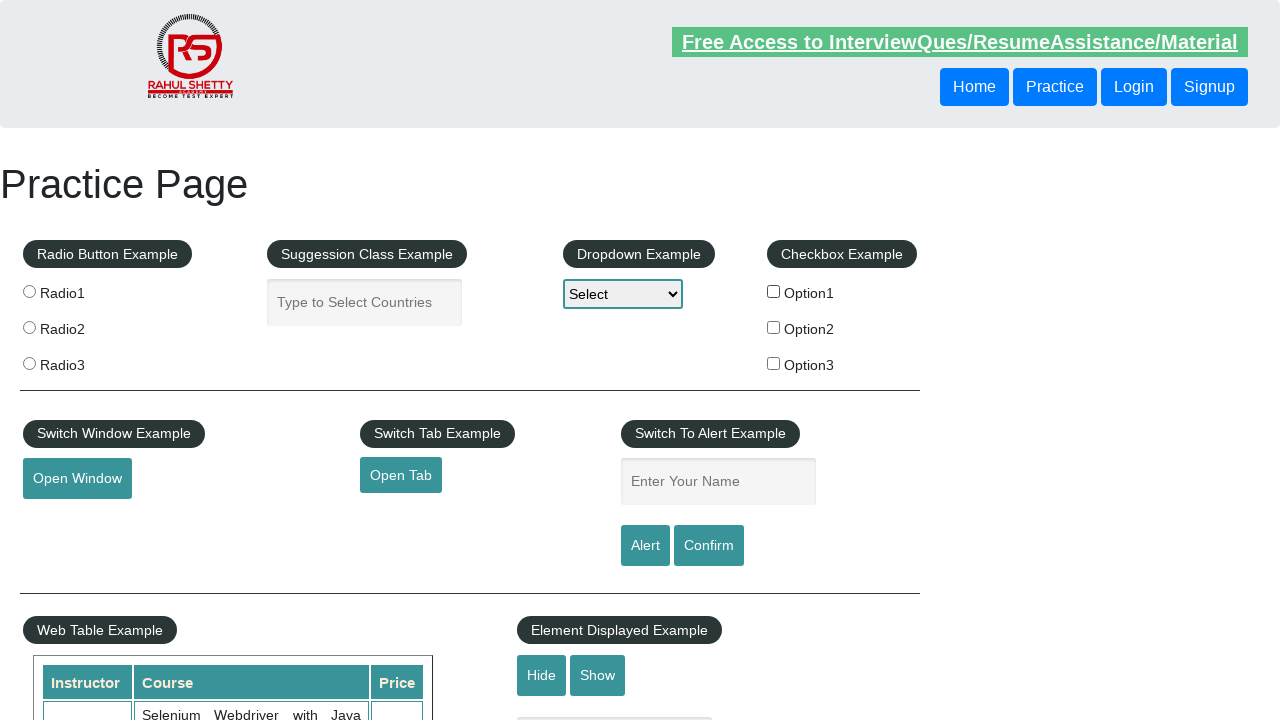

Counted total checkboxes on page: 3
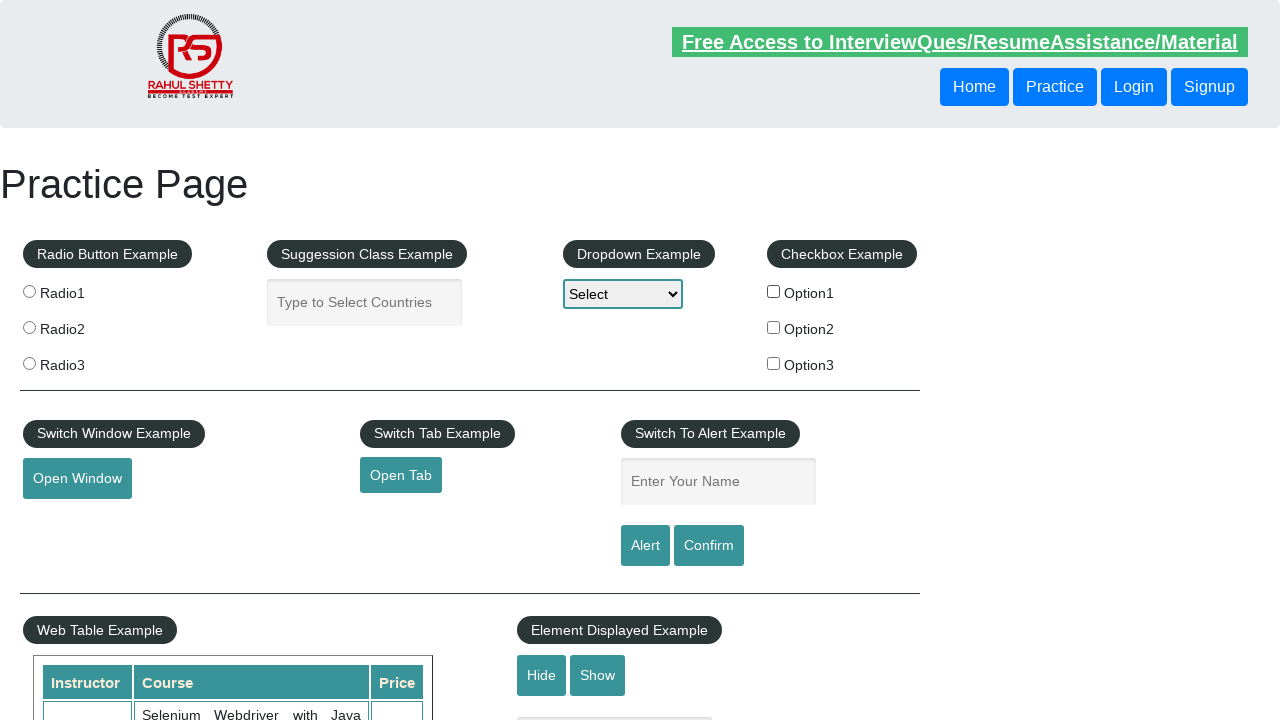

Counted total links on page: 27
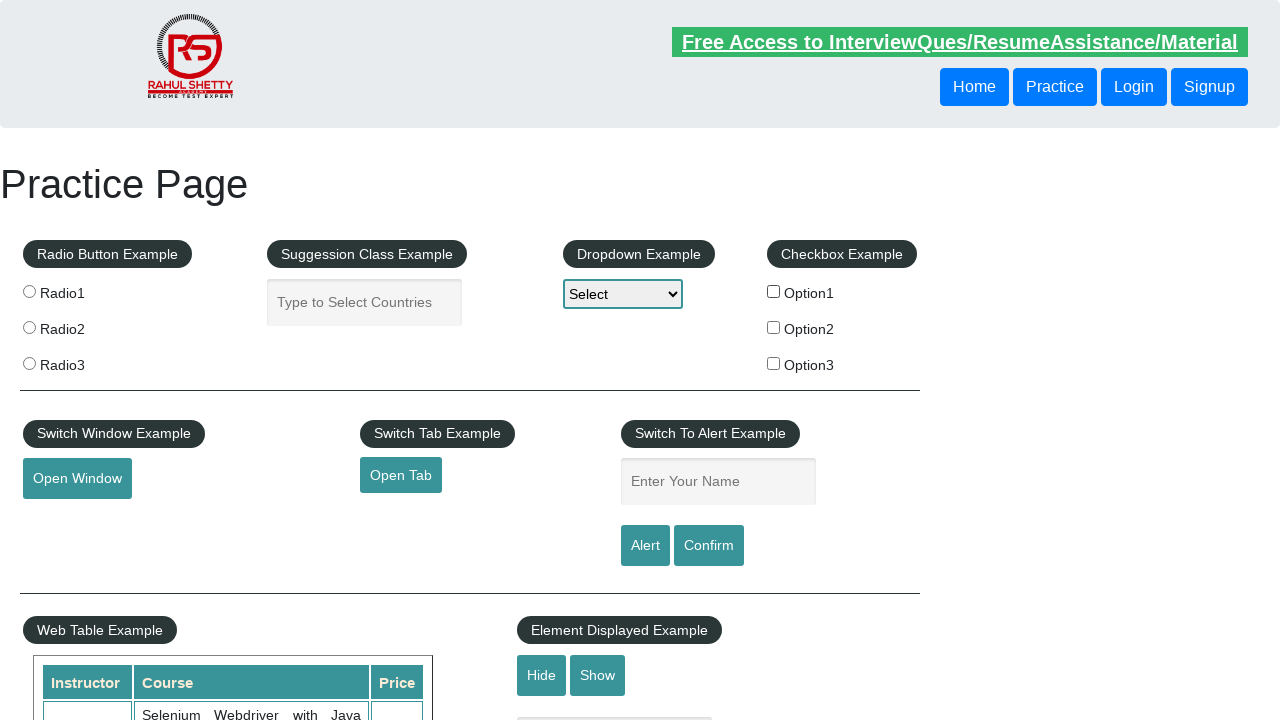

Counted links in footer section: 20
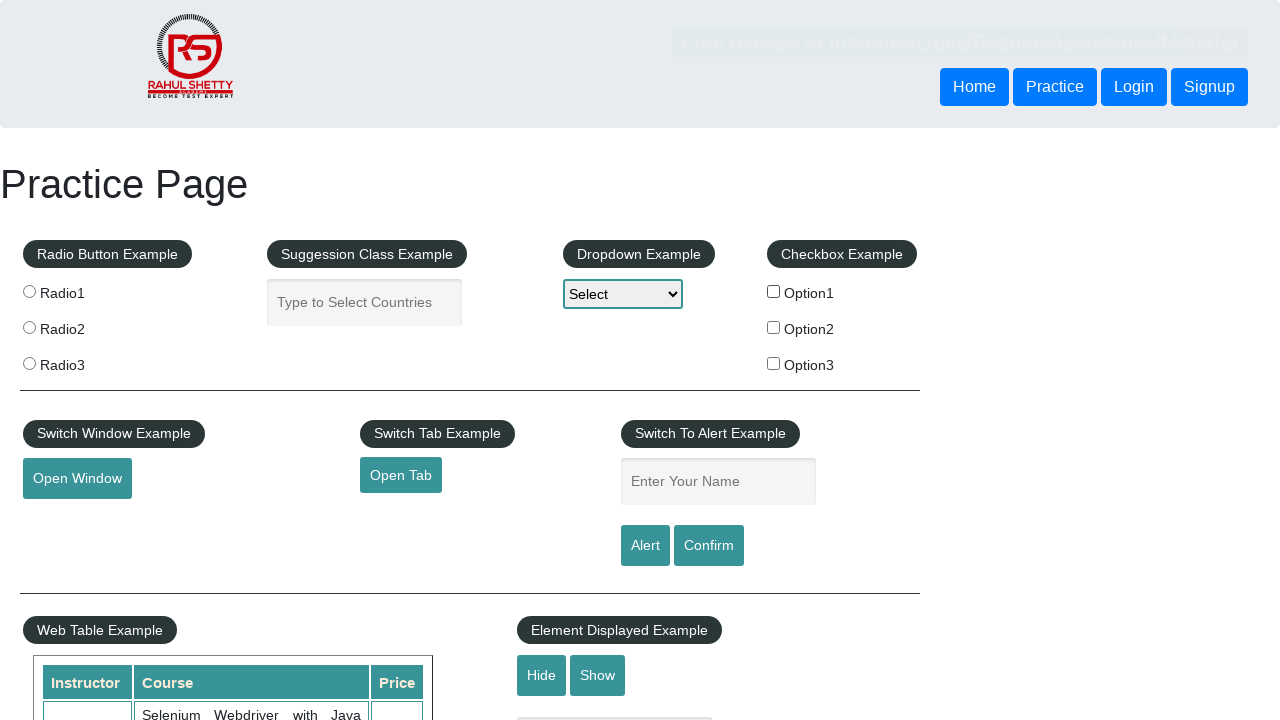

Counted links in first column of footer: 5
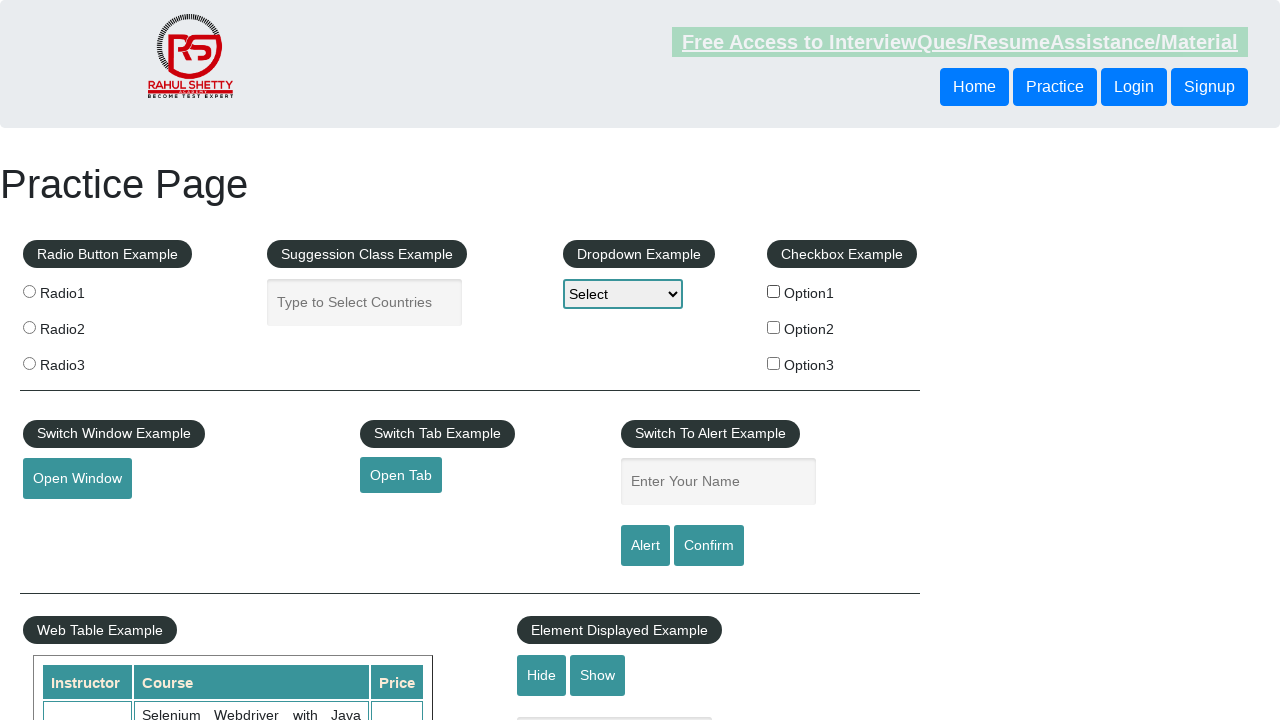

Counted links in second column of footer: 5
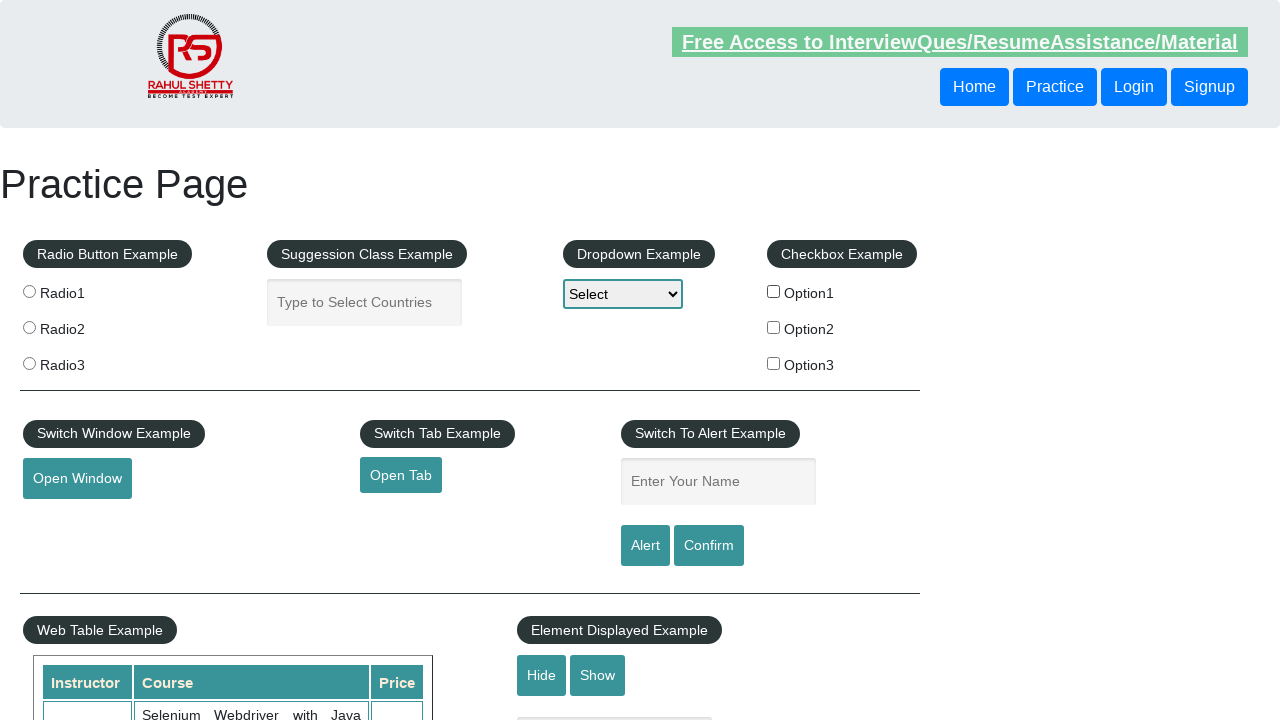

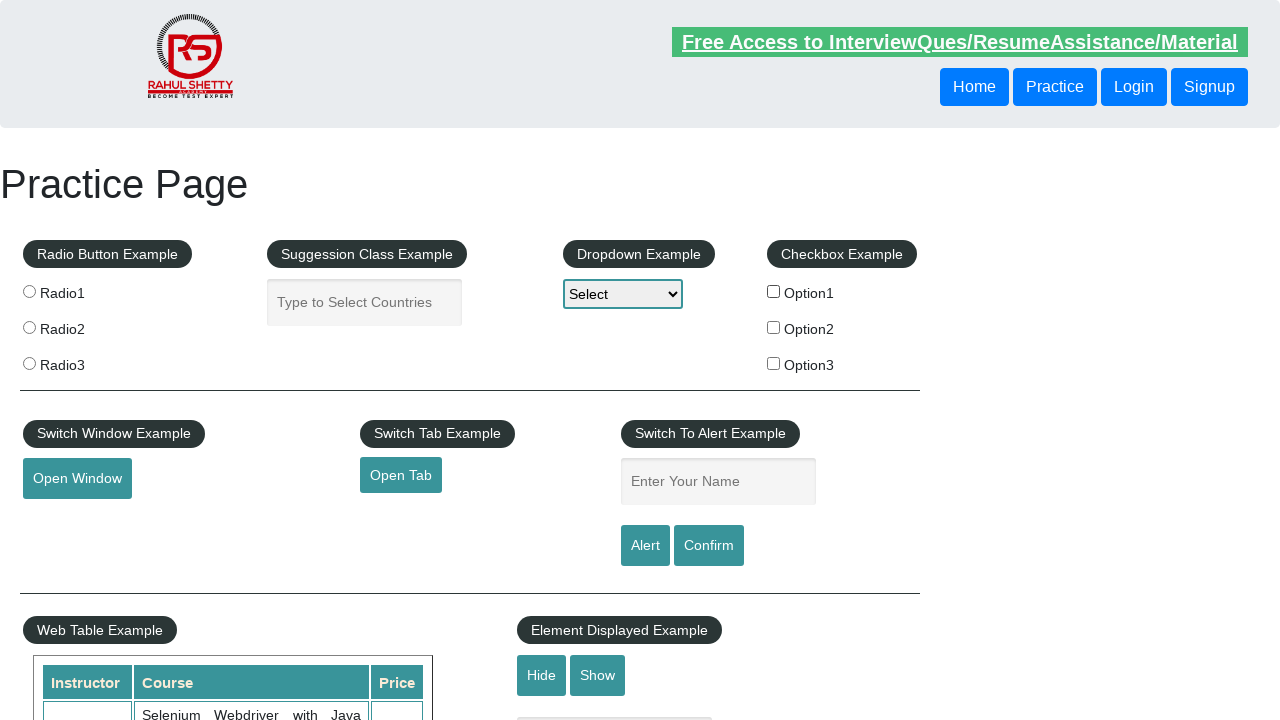